Hovers over a dropdown button and selects an option from the dropdown menu

Starting URL: https://seleniumbase.io/demo_page

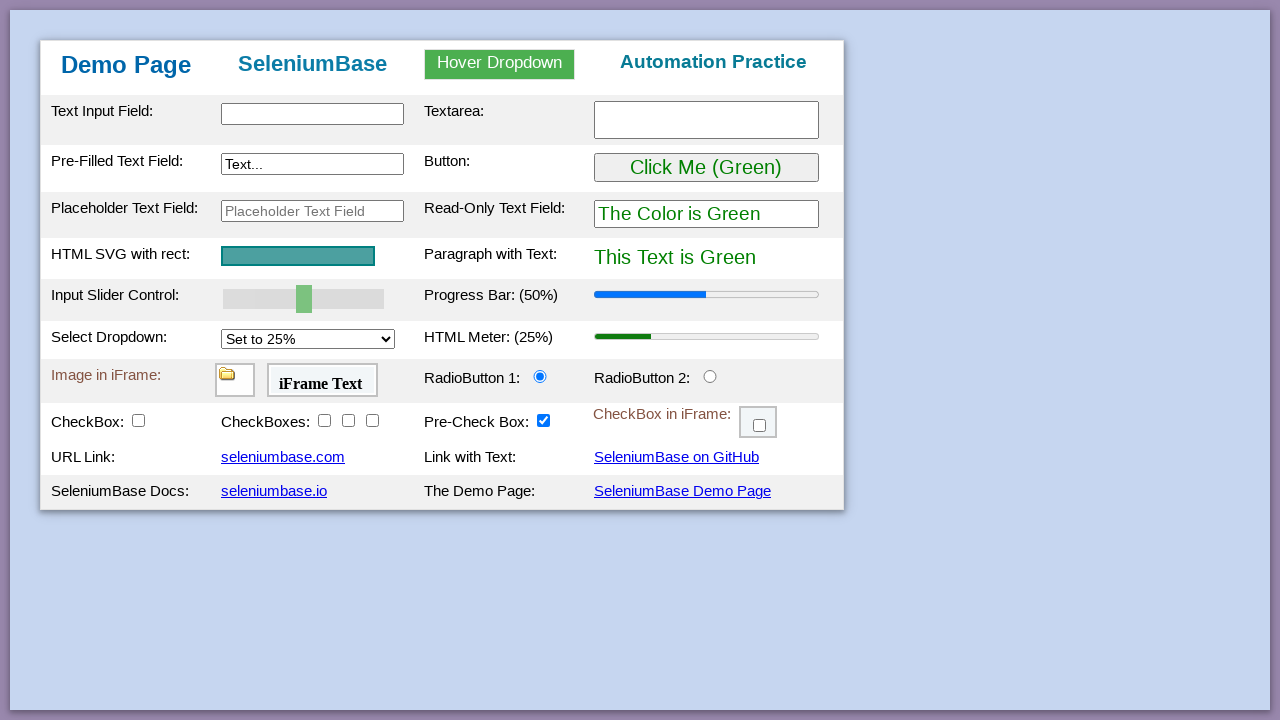

Hovered over dropdown button to reveal options at (500, 64) on #myDropdown
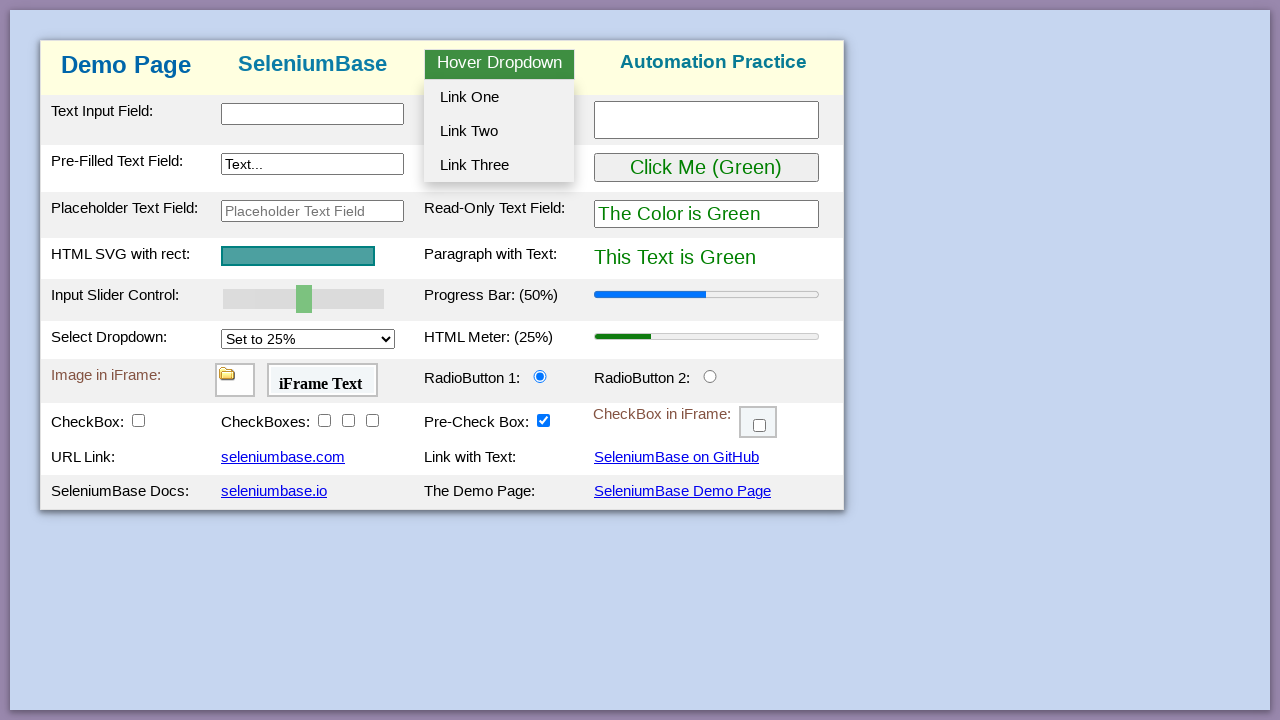

Selected first option from dropdown menu at (499, 97) on #dropOption1
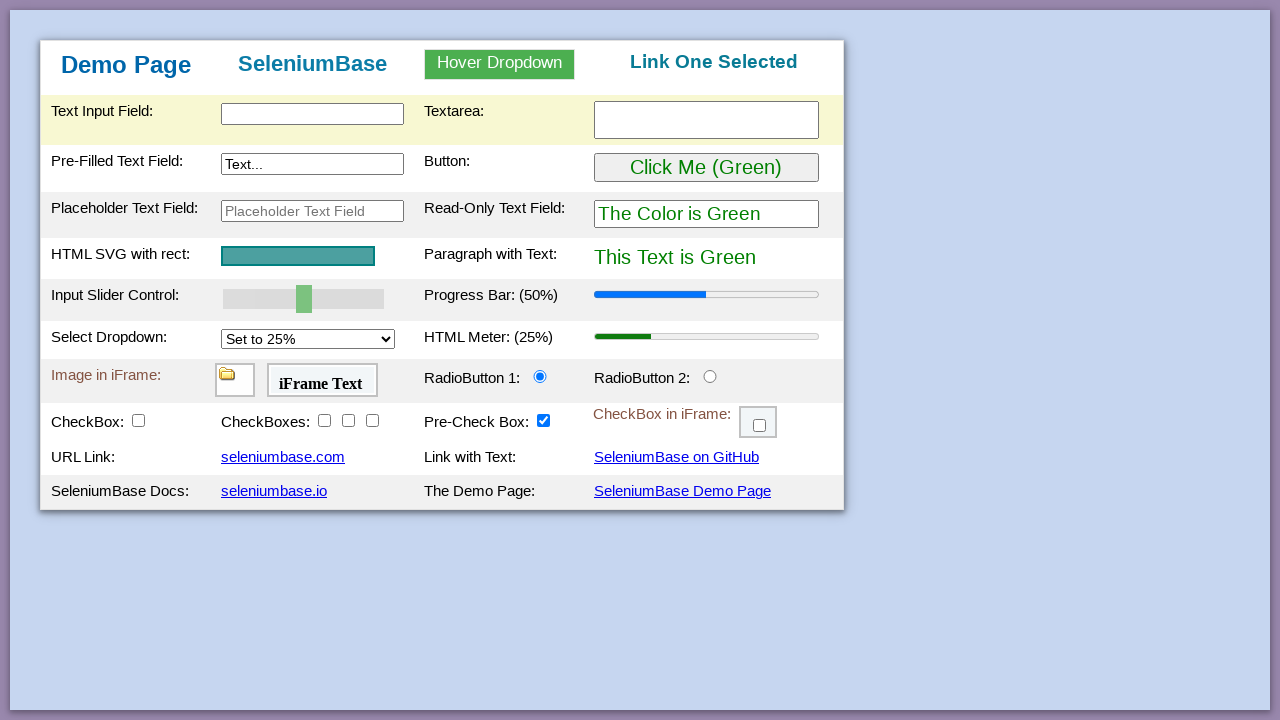

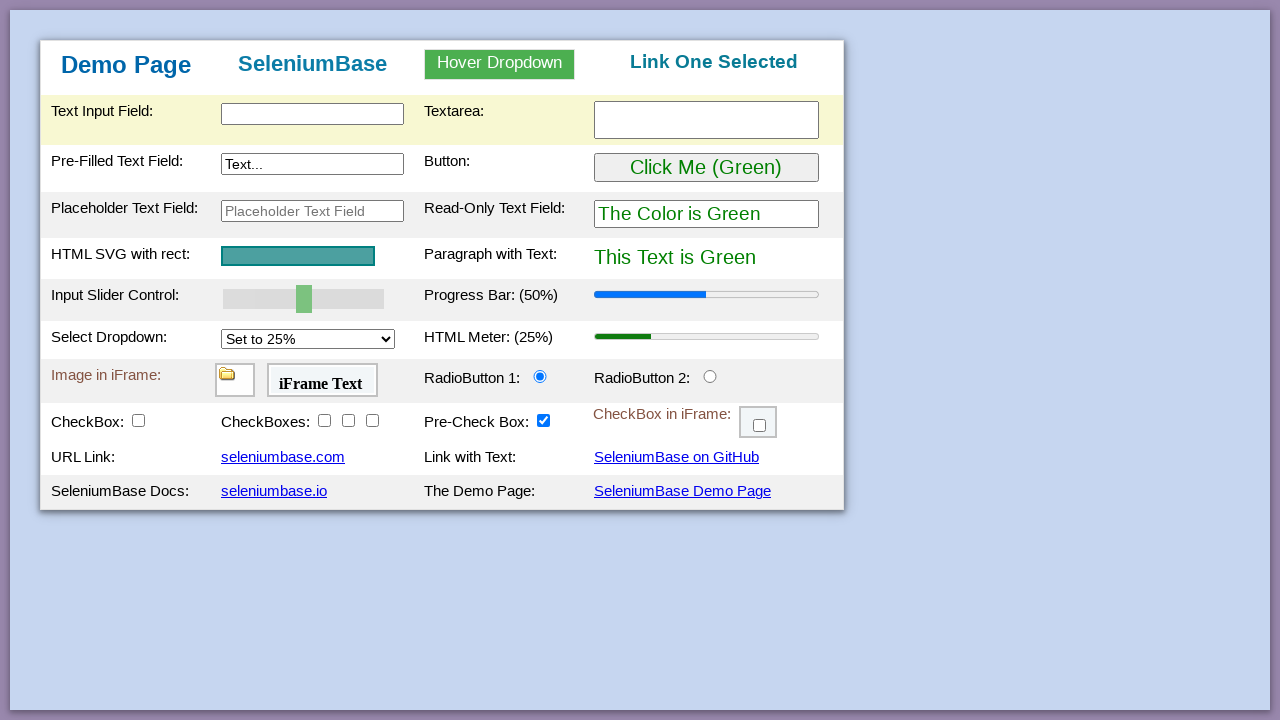